Tests file download functionality by navigating to GitHub releases page and initiating a download of a specific release zip file

Starting URL: https://github.com/microsoft/playwright/releases

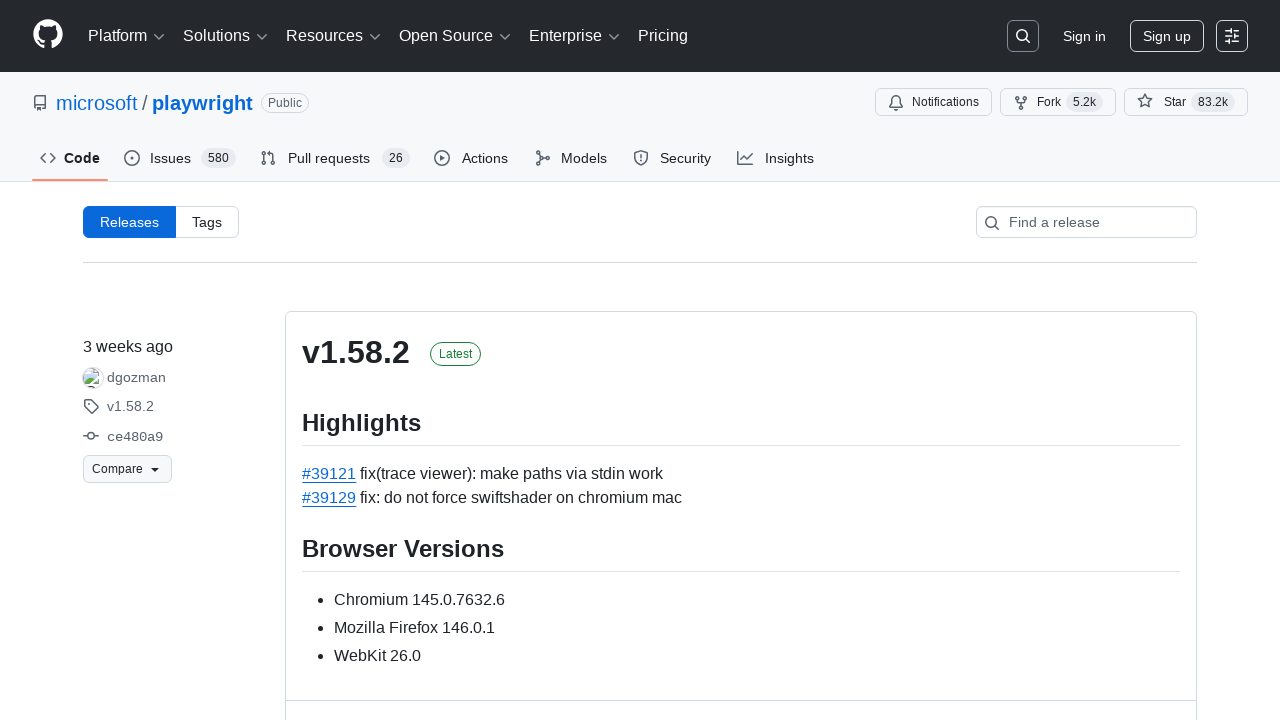

Waited for page to reach networkidle load state
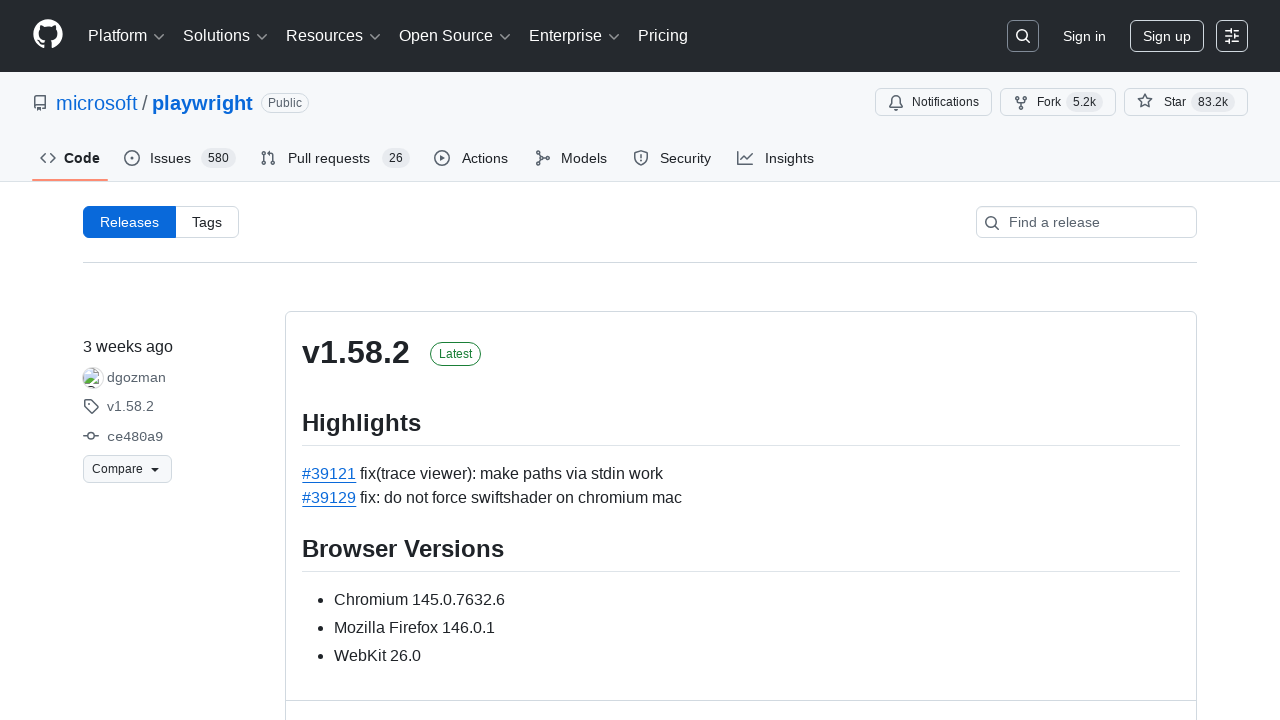

Clicked on zip archive download link for release at (402, 360) on a[href*='/archive/'][href$='.zip']
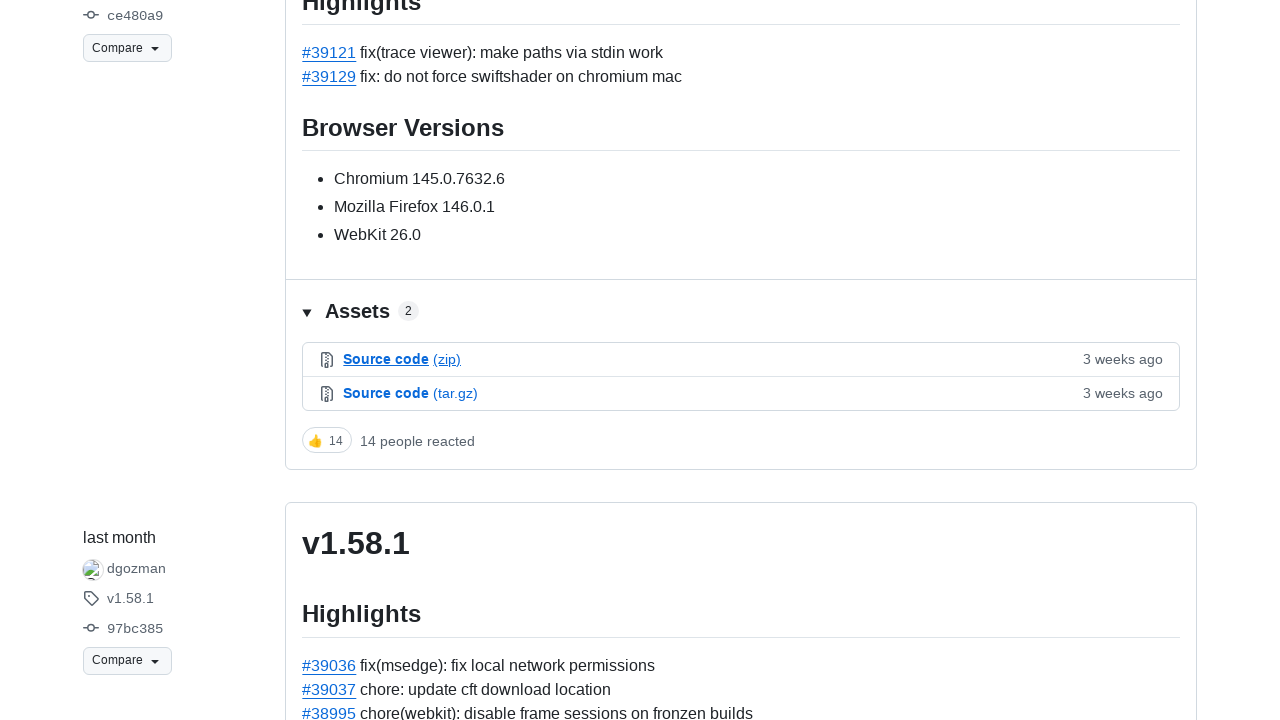

Download initiated and download object obtained
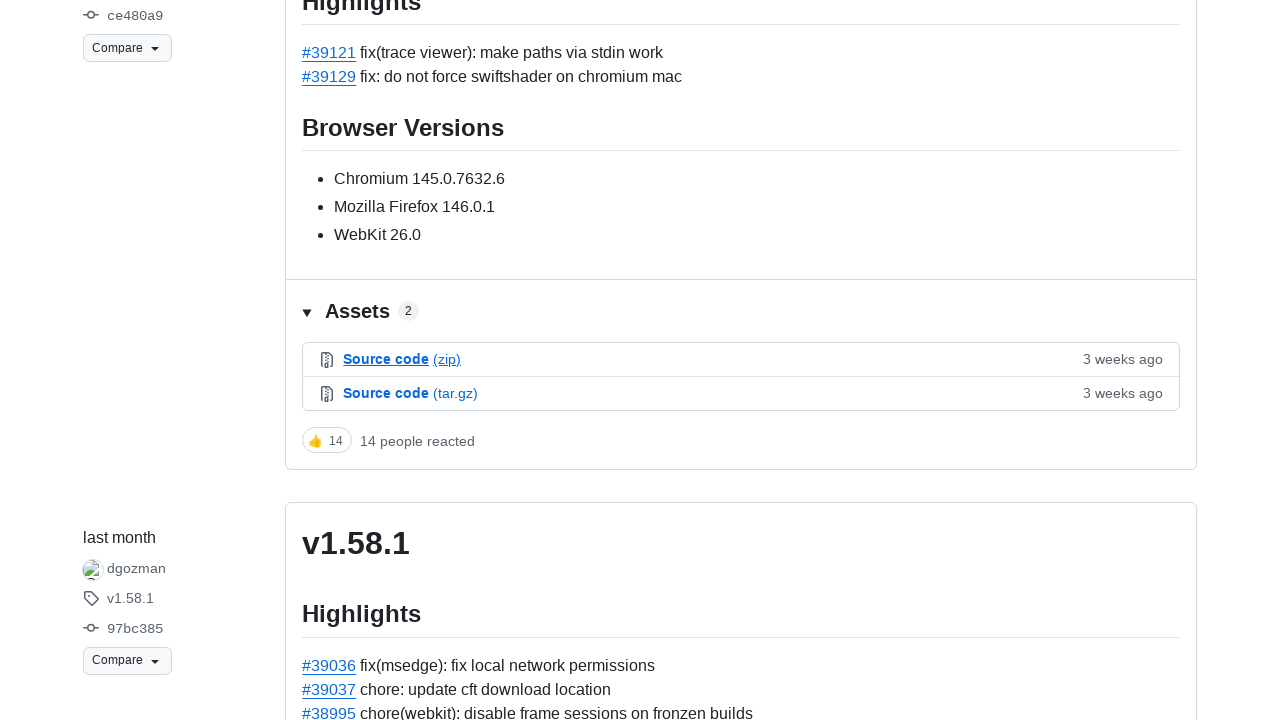

Download completed and file path retrieved
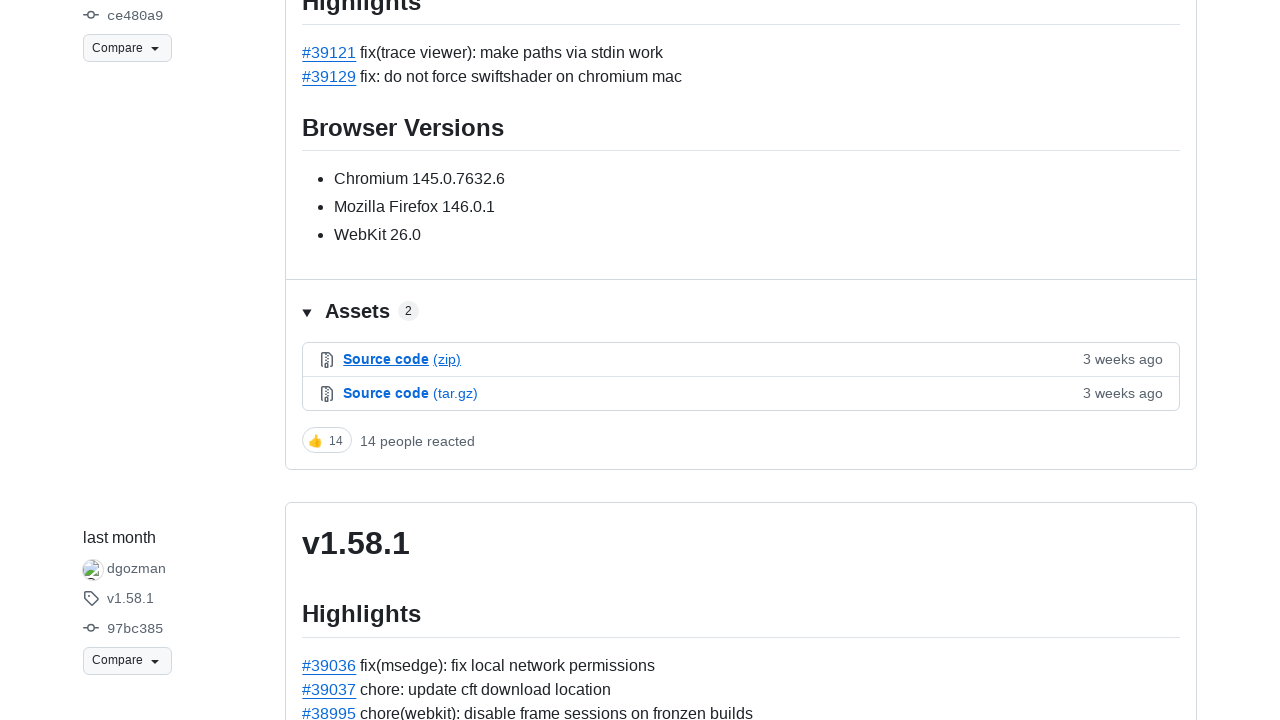

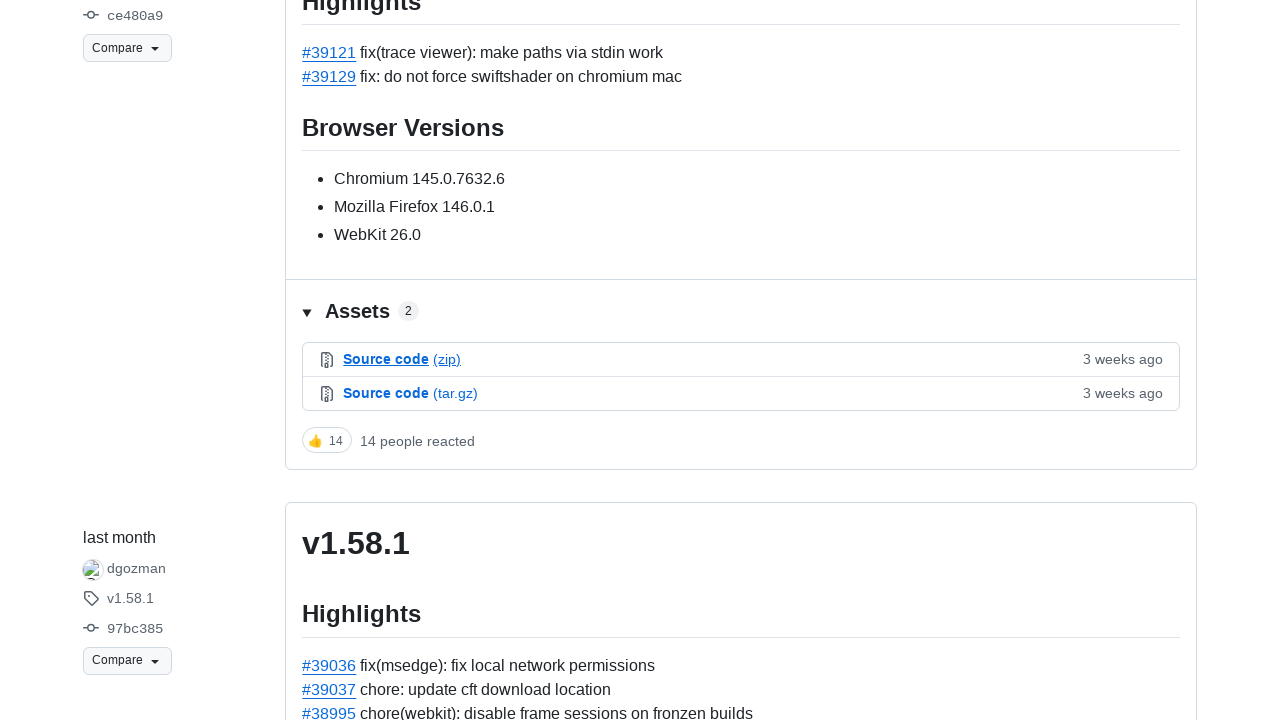